Navigates to GitHub homepage and verifies the page loads by checking the page title is accessible

Starting URL: https://github.com

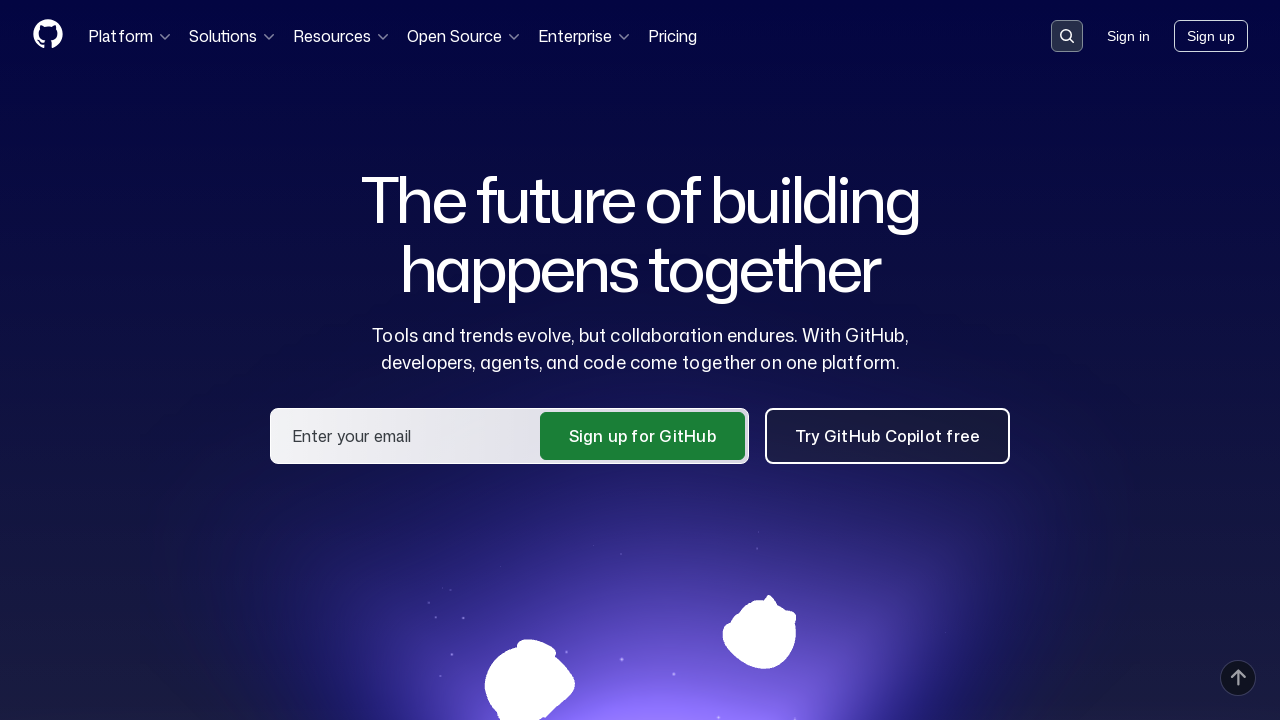

Navigated to GitHub homepage
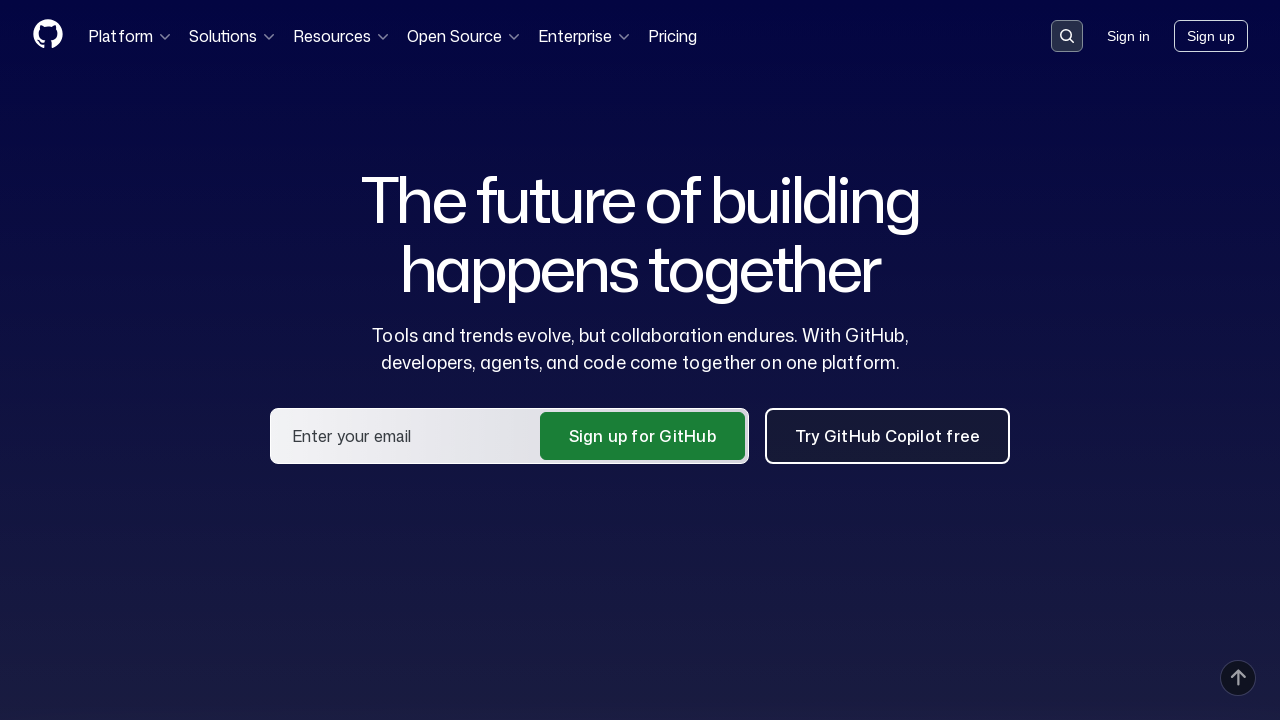

Page DOM content loaded
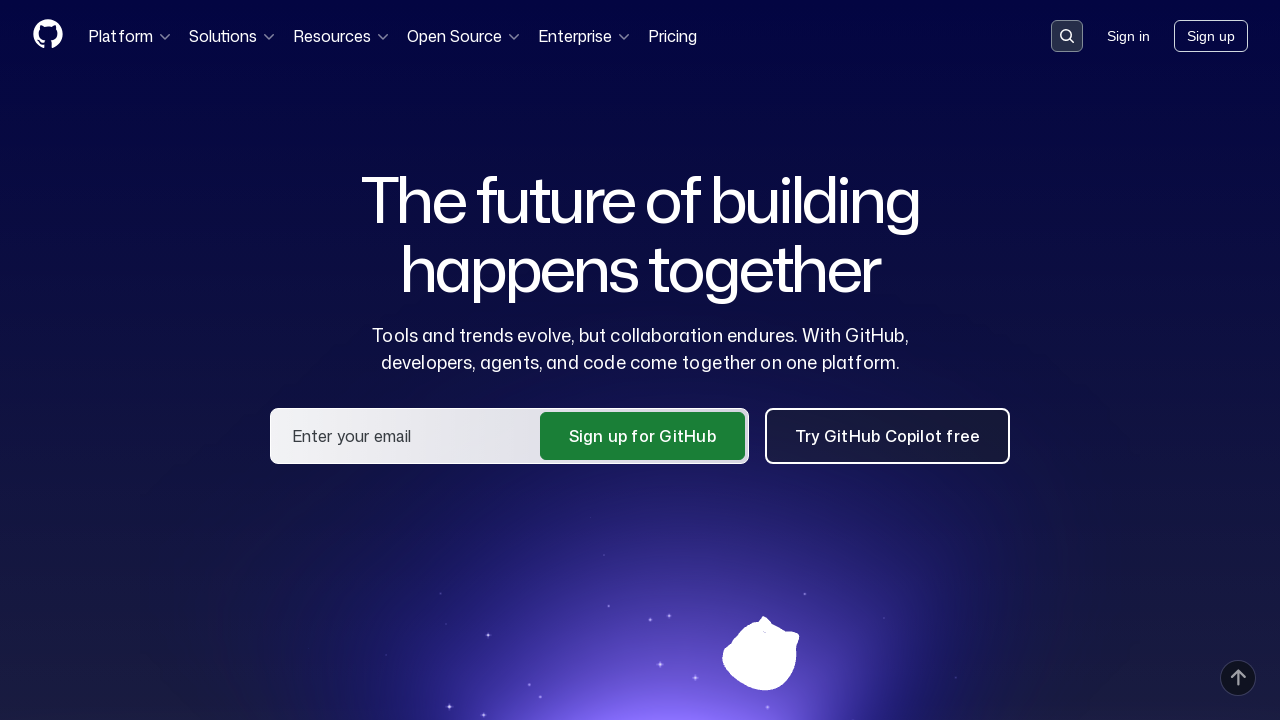

Header element loaded successfully
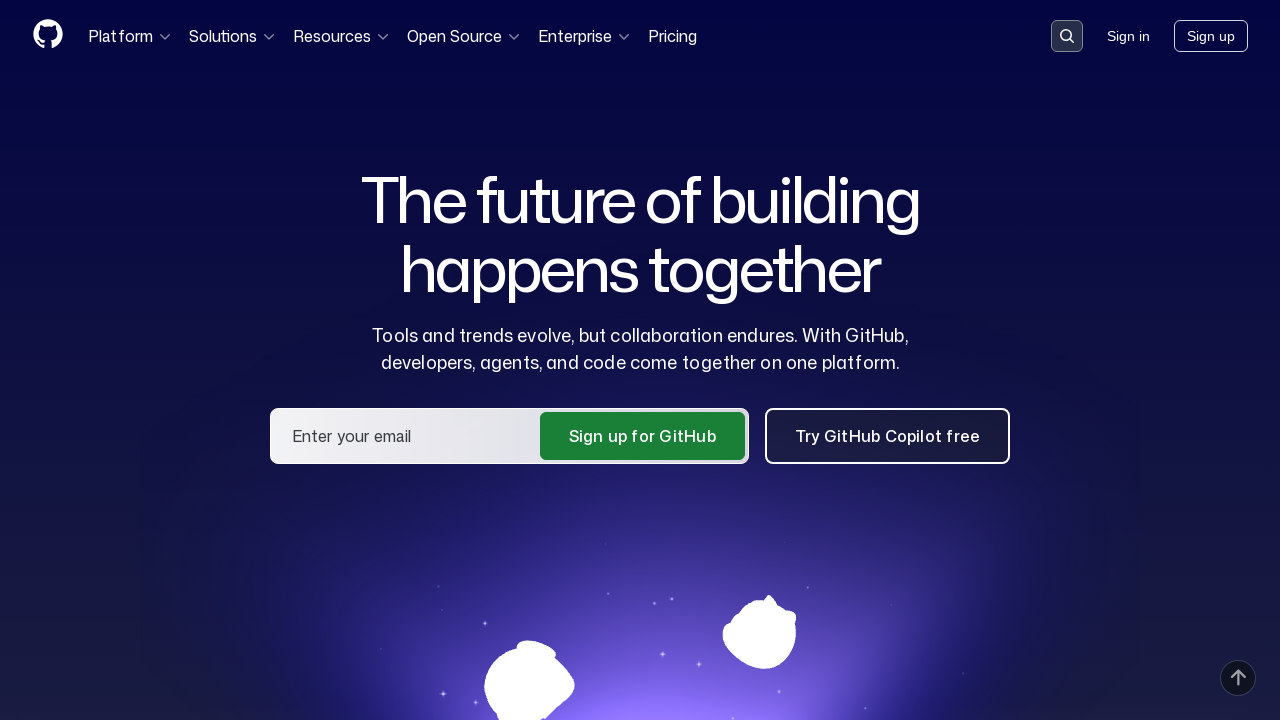

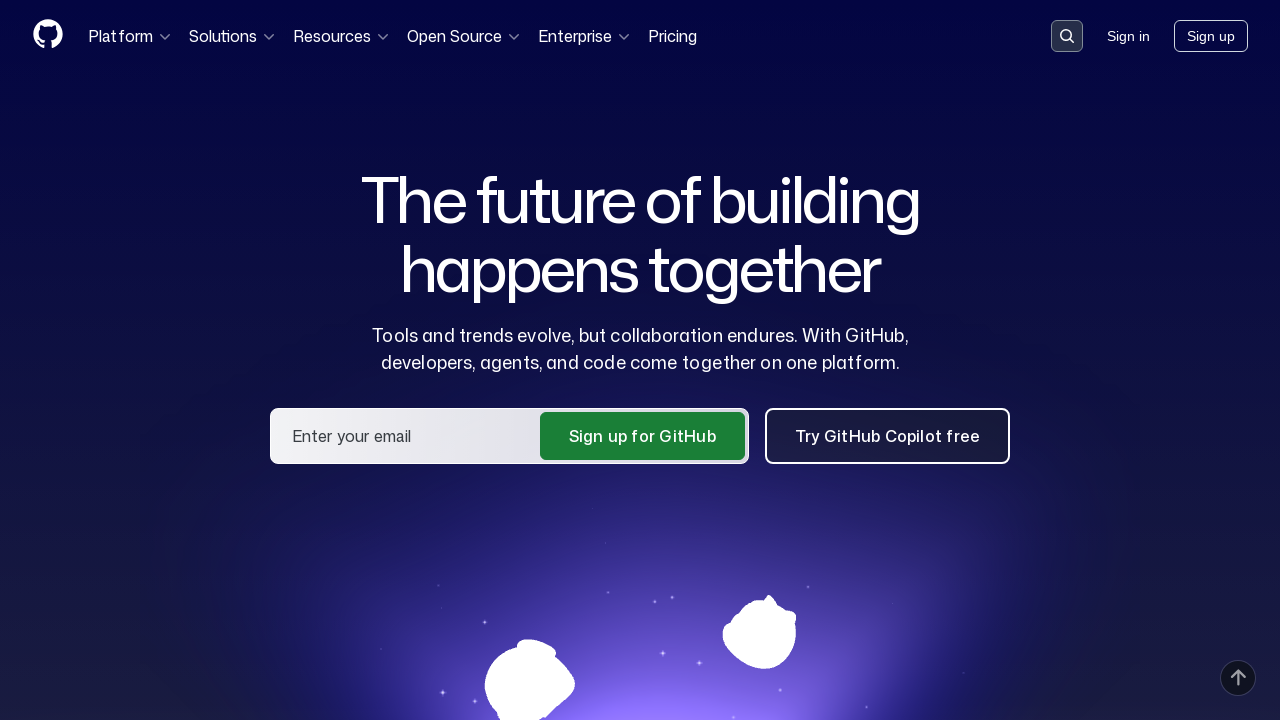